Tests a banking application demo by selecting a customer, logging in, selecting an account, making a deposit, verifying the deposit success, and then performing a withdrawal transaction.

Starting URL: https://www.globalsqa.com/angularJs-protractor/BankingProject/#/login

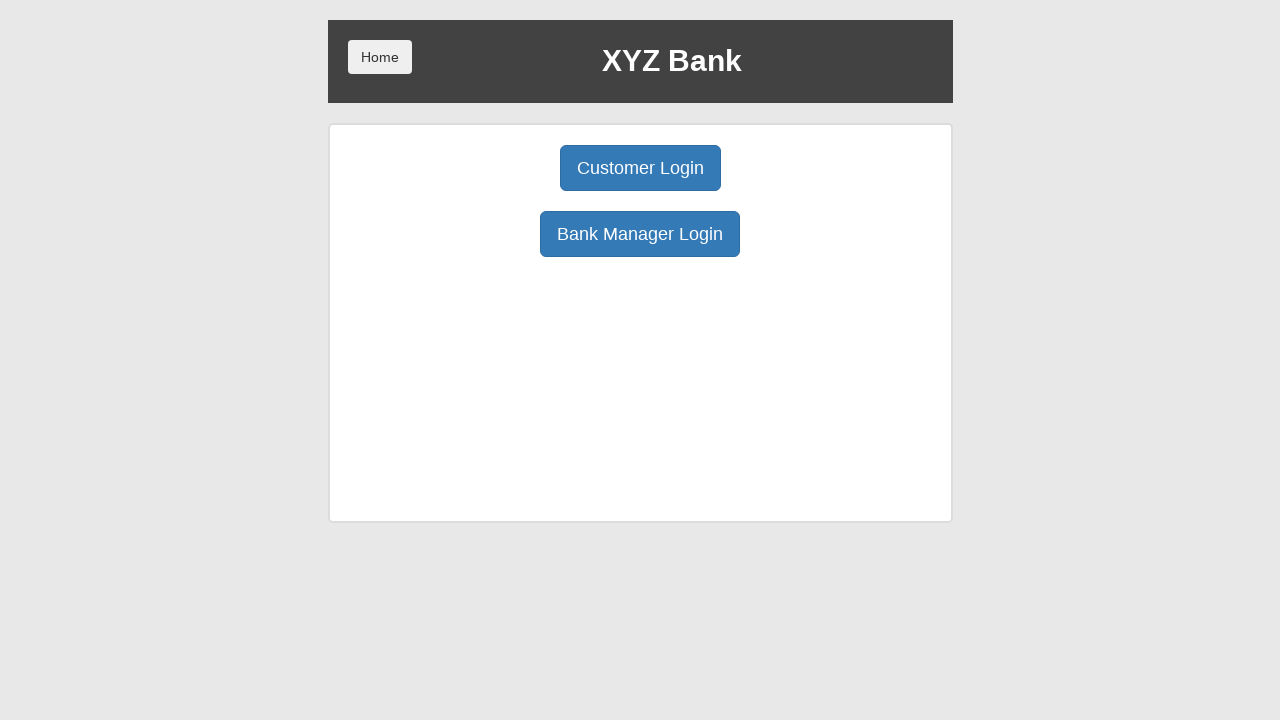

Clicked Customer Login button at (640, 168) on button.btn.btn-primary.btn-lg
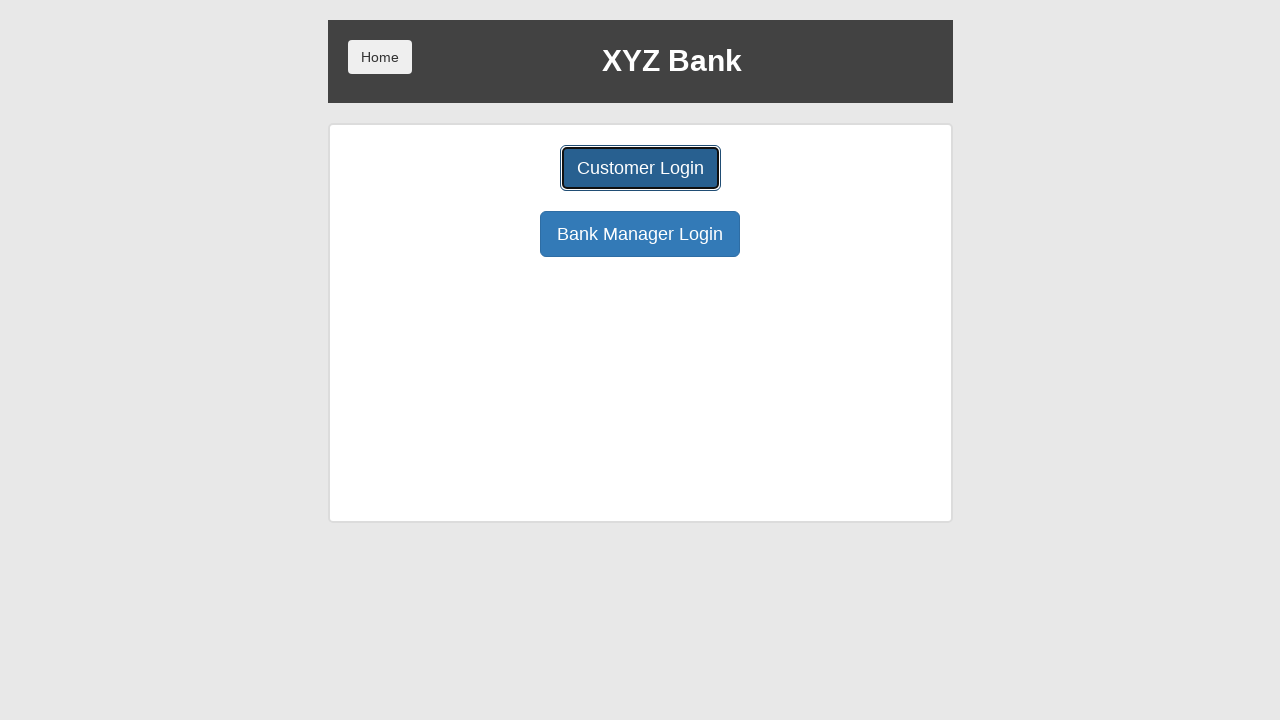

Selected Harry Potter from customer dropdown on #userSelect
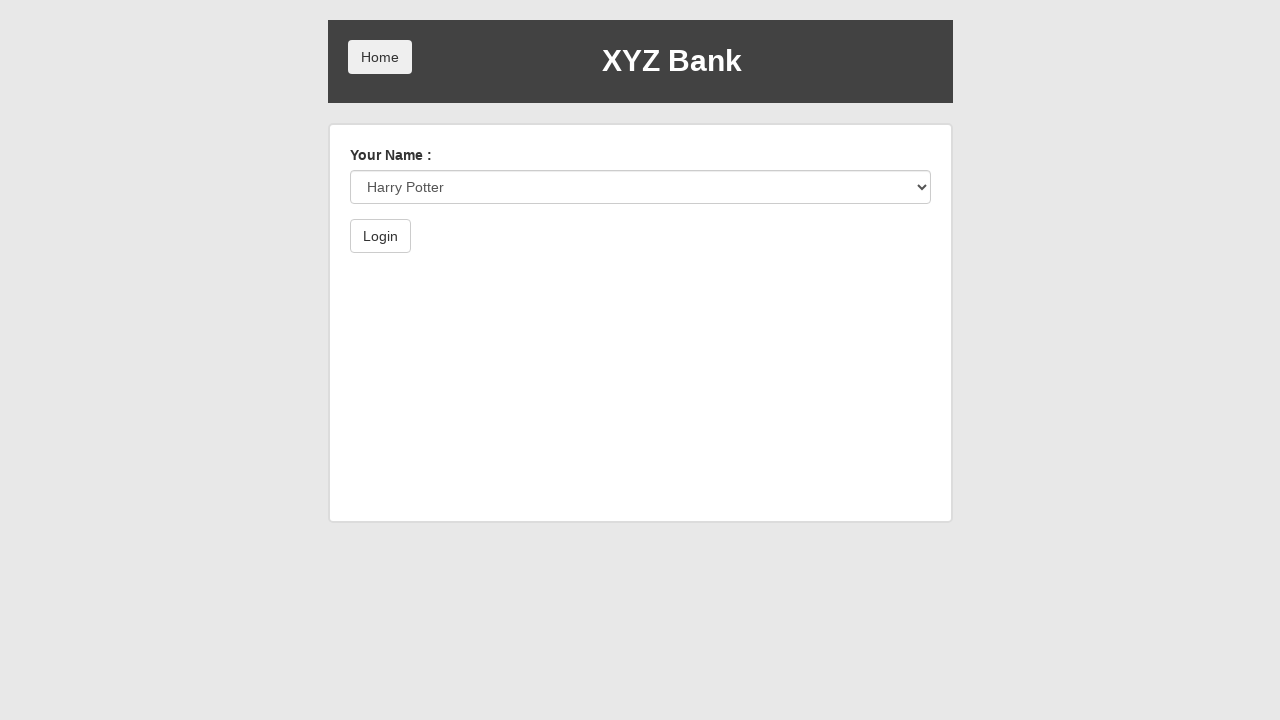

Clicked Login/Submit button to authenticate customer at (380, 236) on button[type='submit']
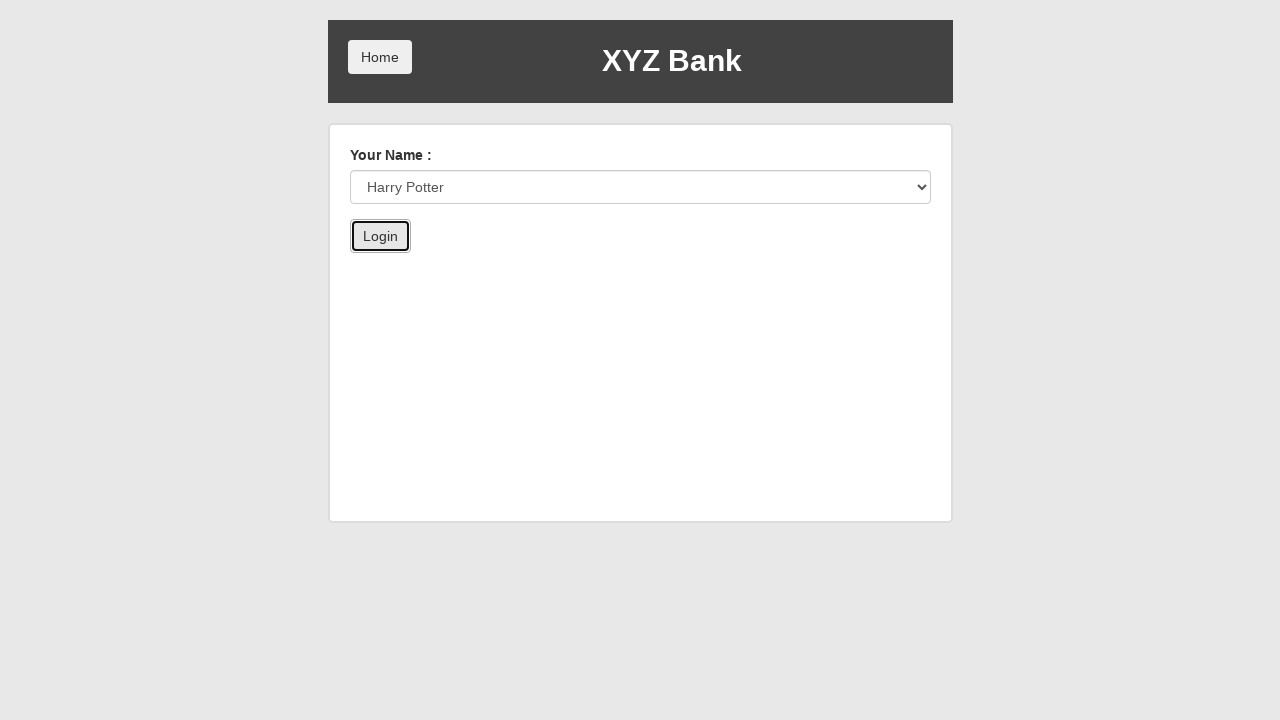

Account selection page loaded
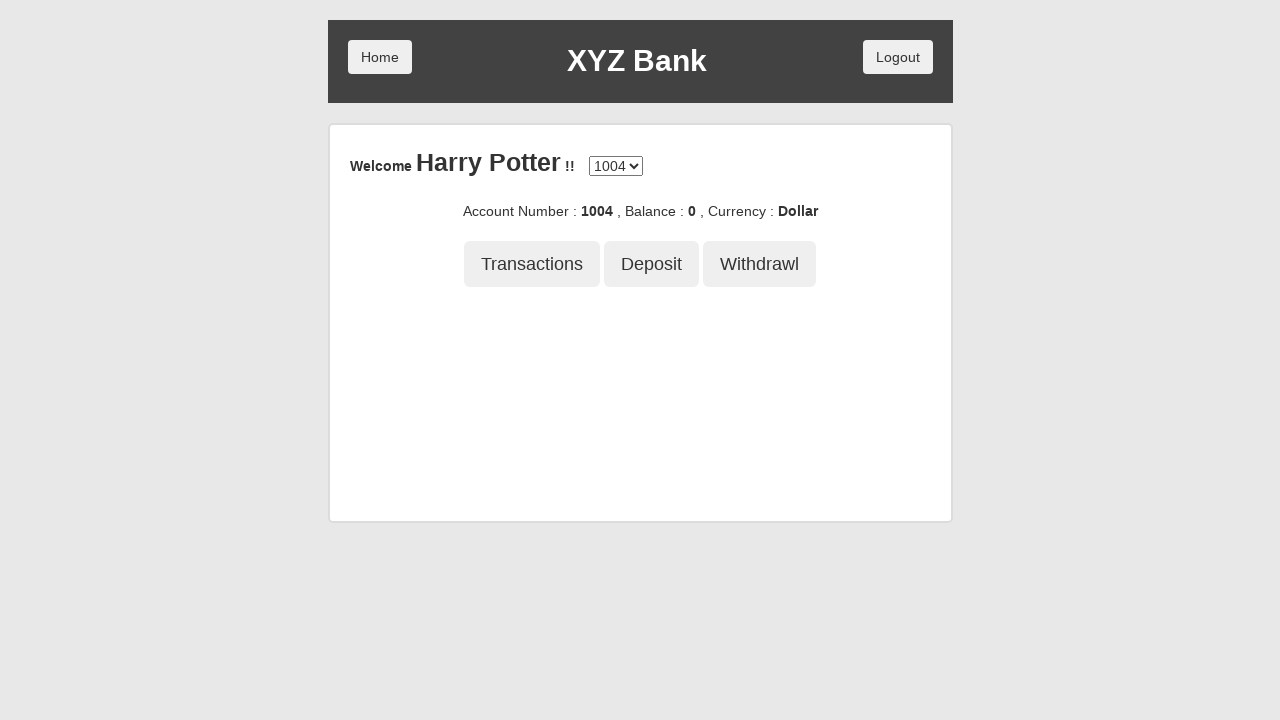

Selected account 1005 from account dropdown on select[name='accountSelect']
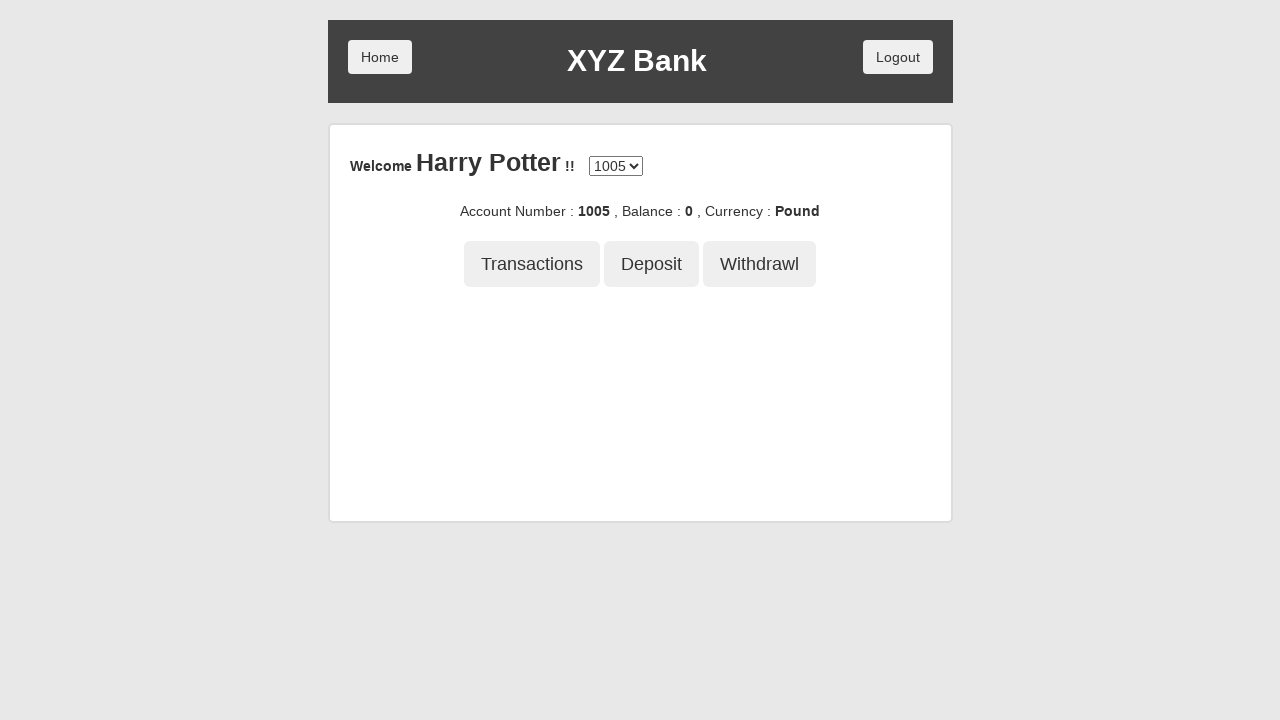

Clicked Deposit button to initiate deposit transaction at (652, 264) on button[ng-click='deposit()']
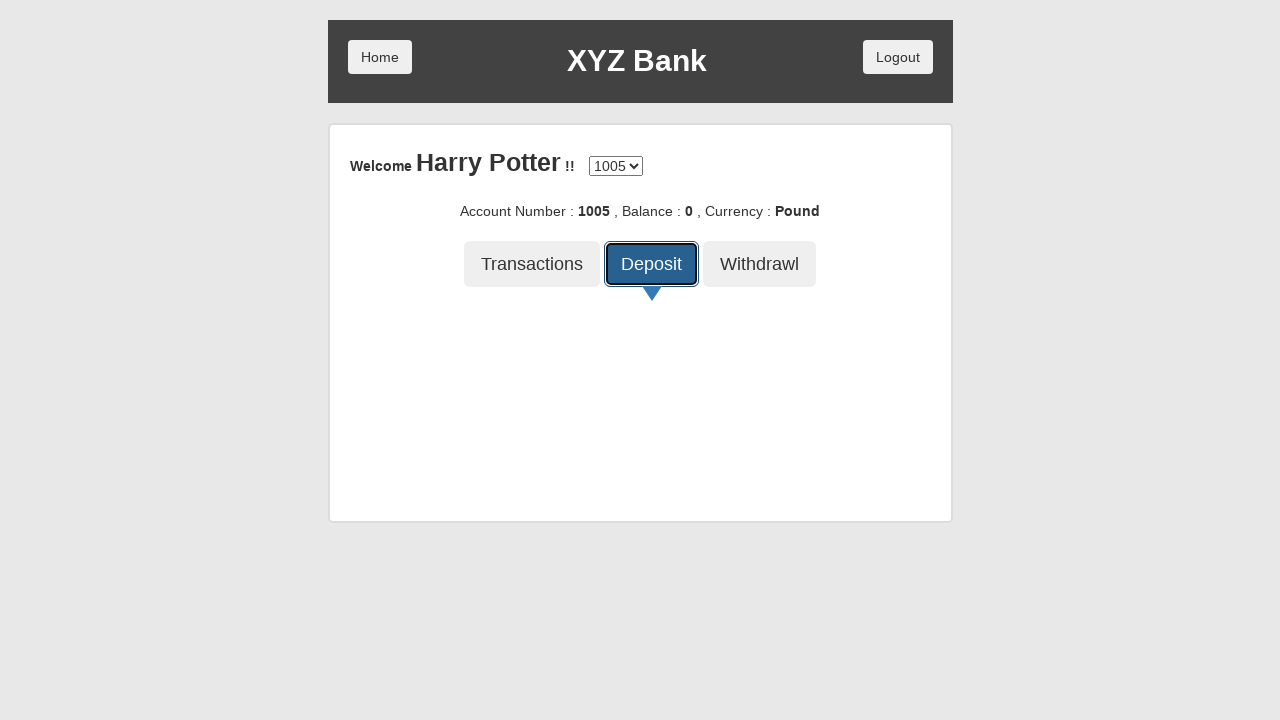

Entered deposit amount of 5000 on input[ng-model='amount']
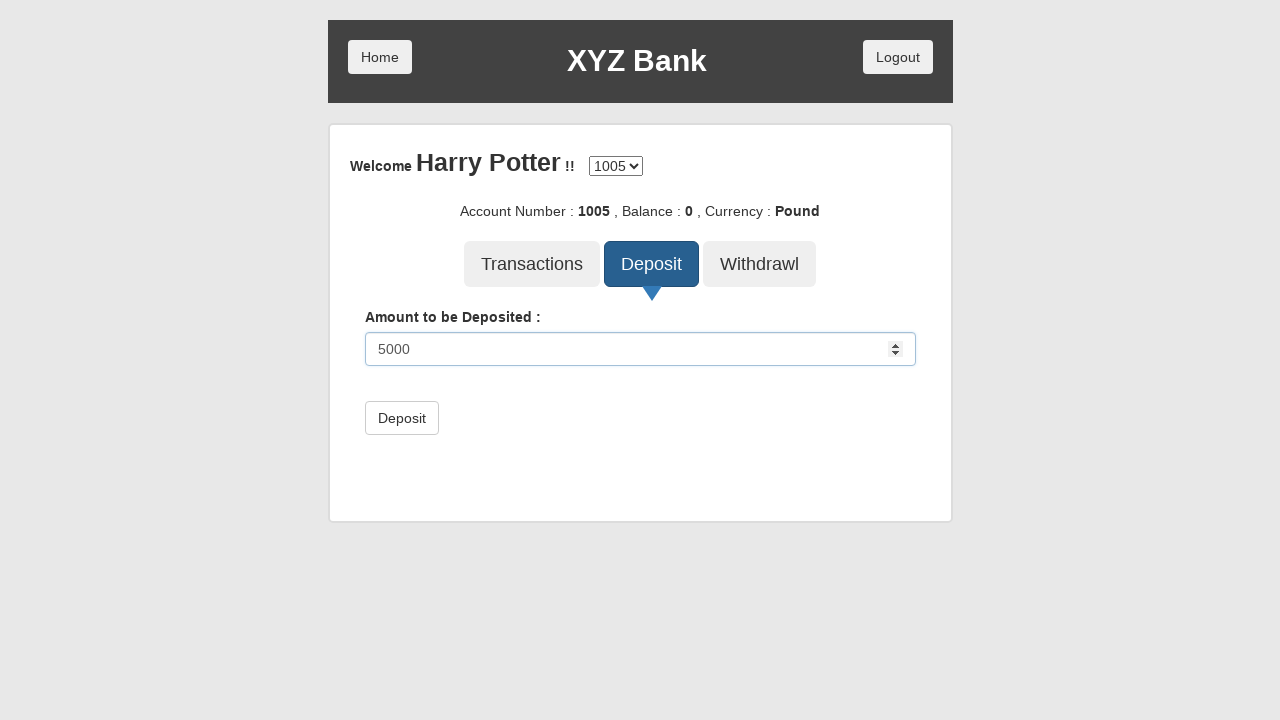

Submitted deposit transaction at (402, 418) on button[type='submit']
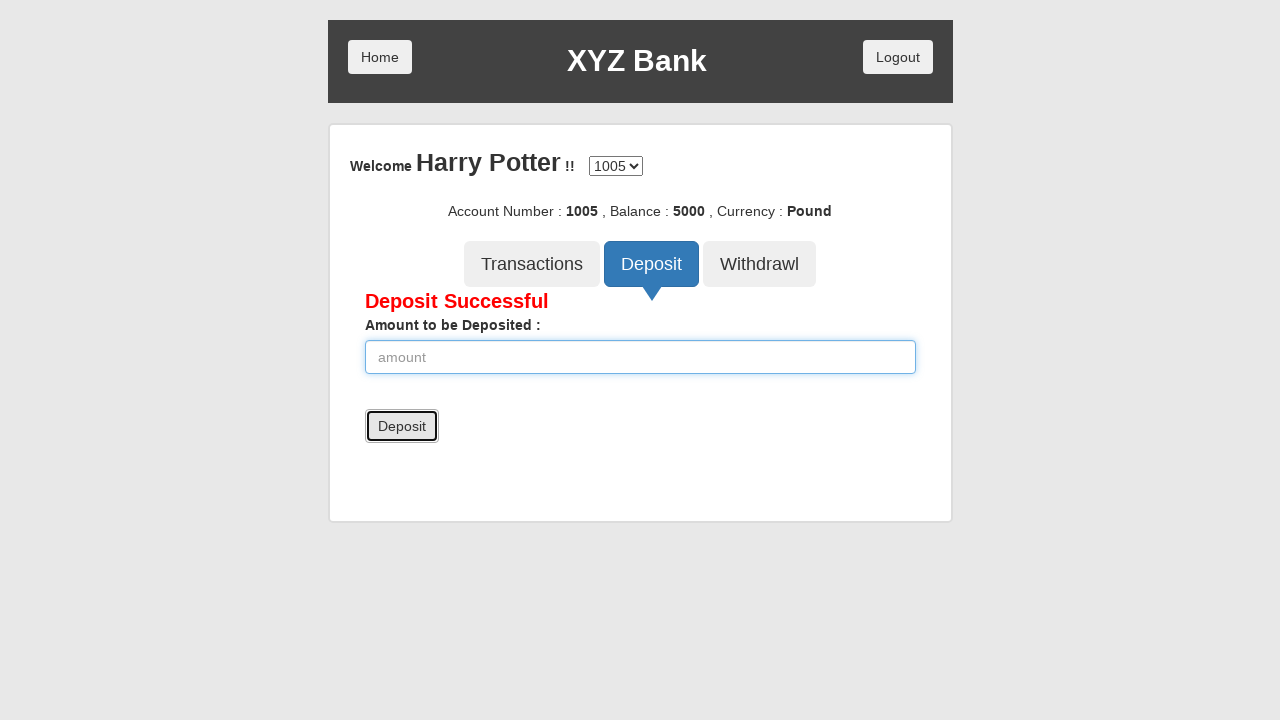

Deposit success message appeared
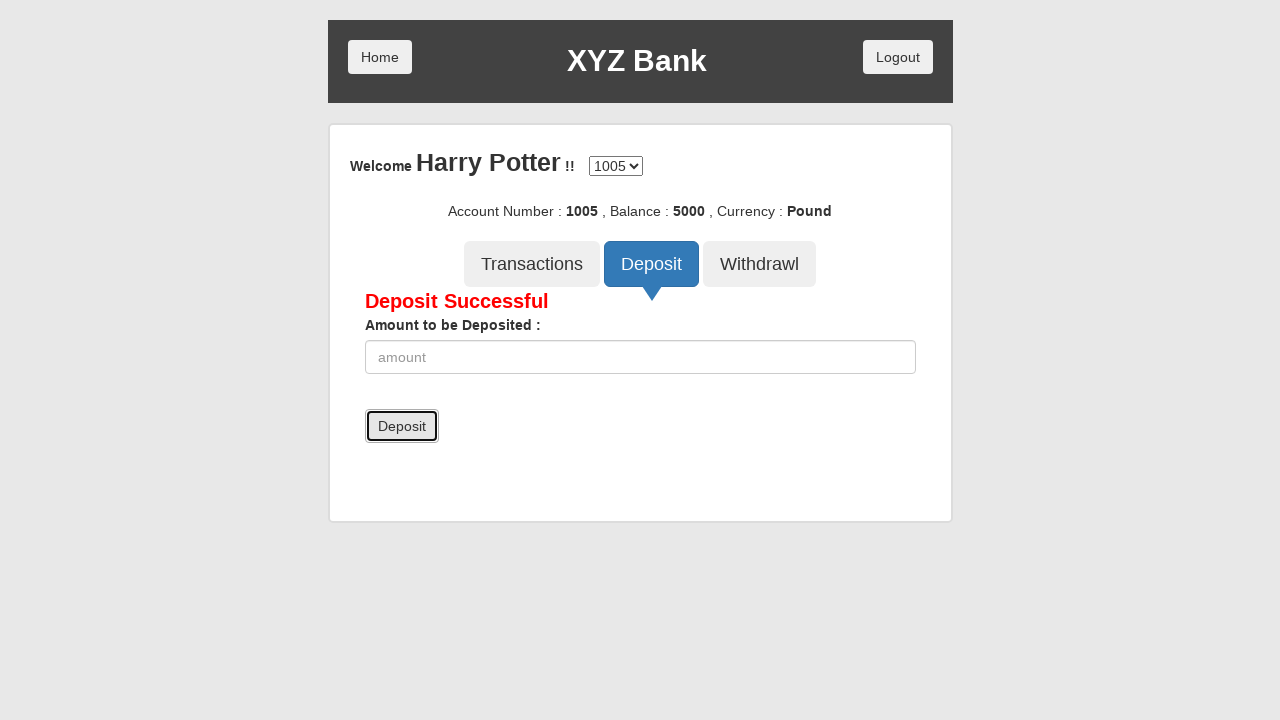

Verified deposit success message matches expected text
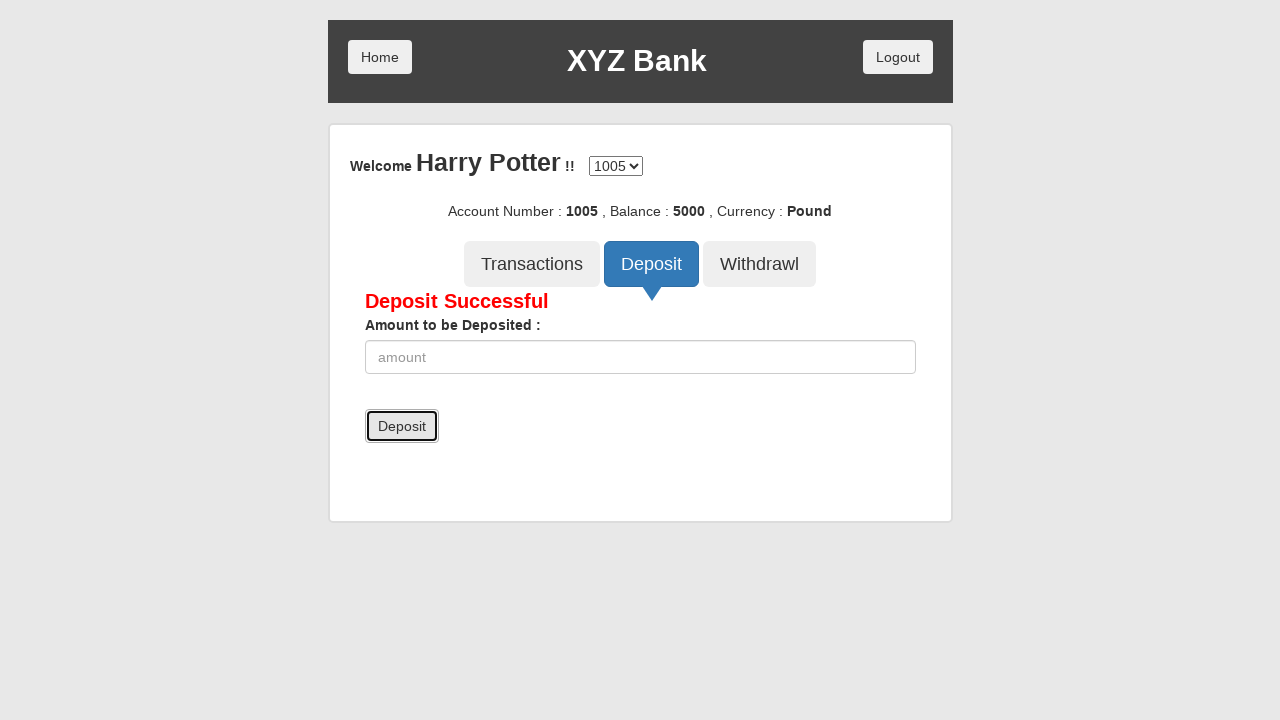

Clicked Withdraw button to initiate withdrawal transaction at (760, 264) on button[ng-click='withdrawl()']
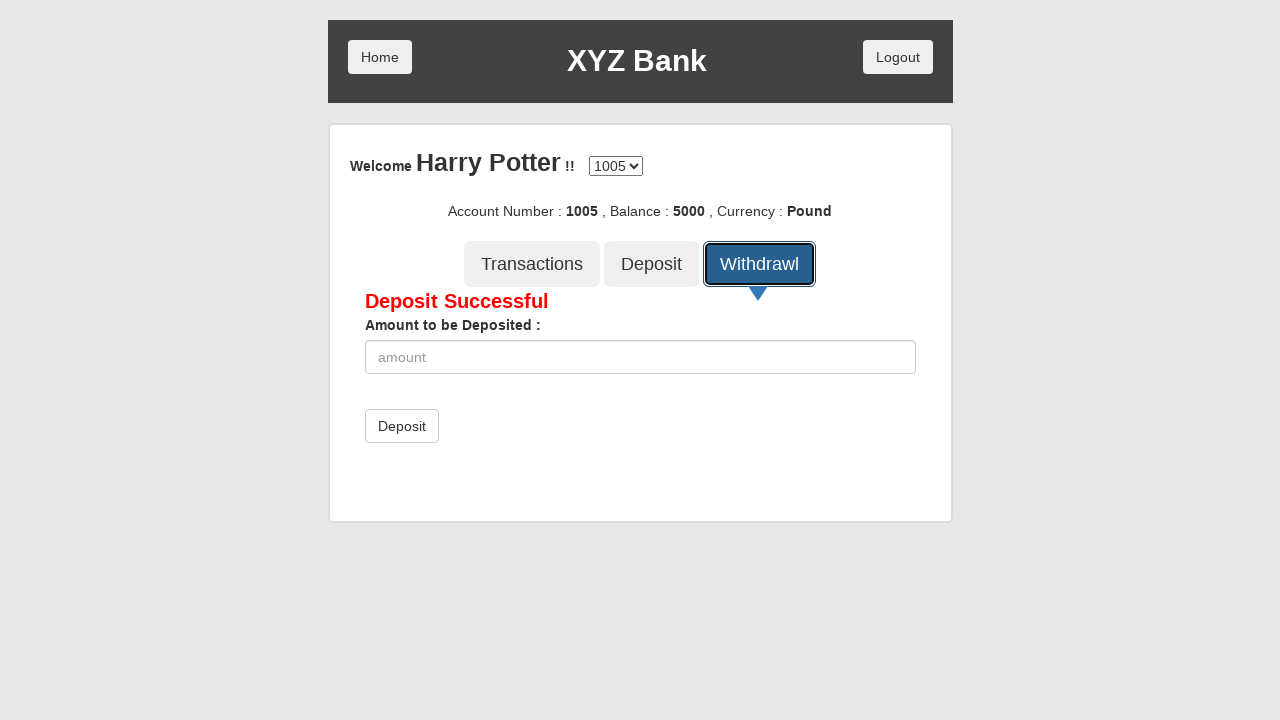

Withdrawal form appeared
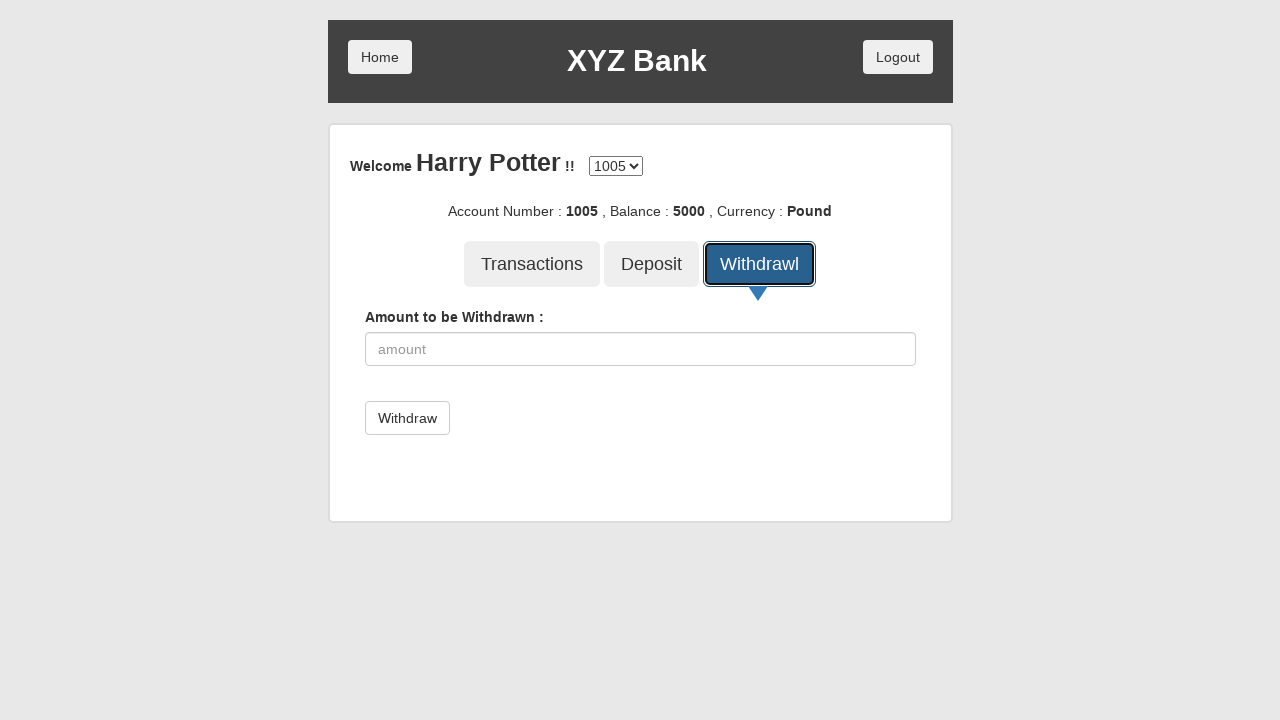

Entered withdrawal amount of 2000 on input[ng-model='amount']
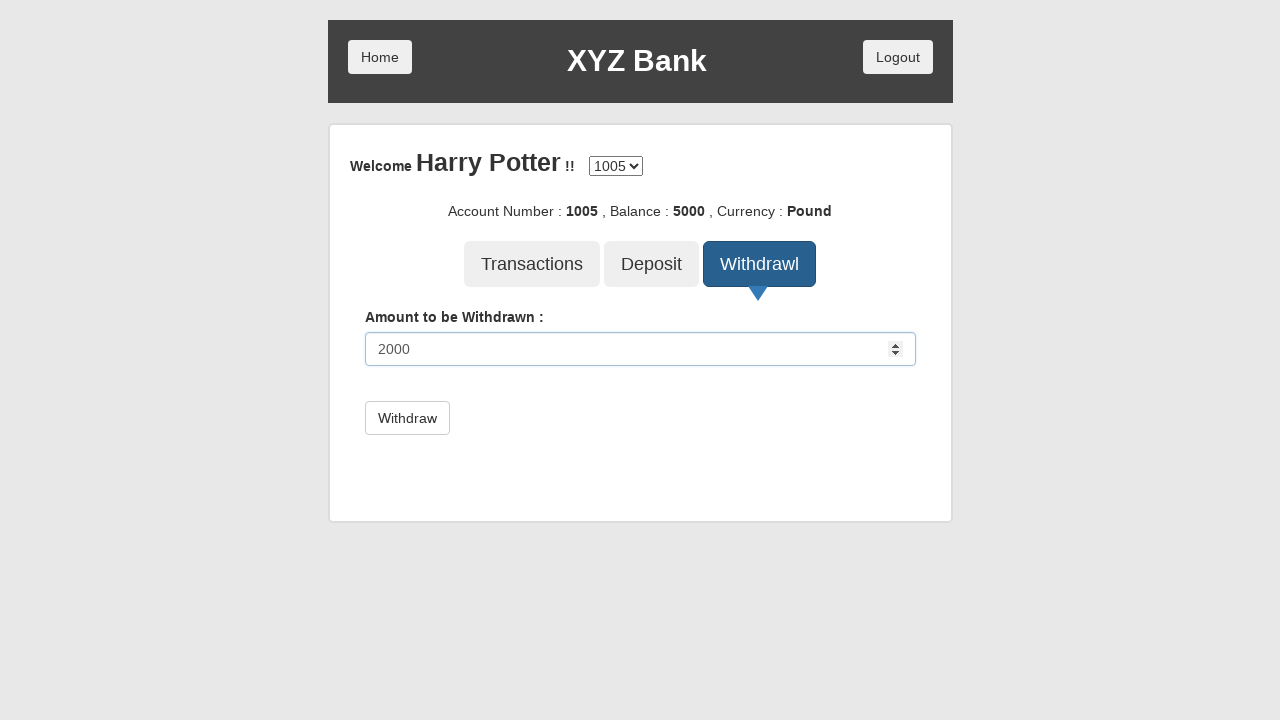

Submitted withdrawal transaction at (407, 418) on form button[type='submit']
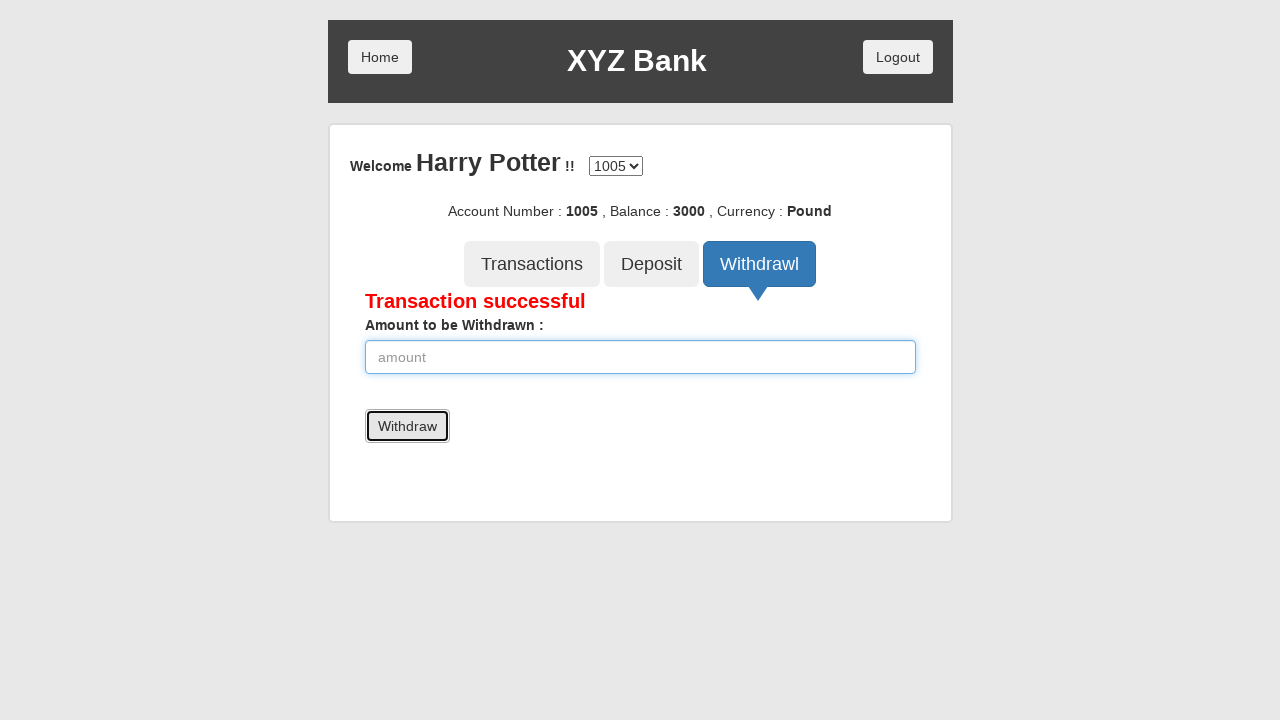

Withdrawal transaction message appeared
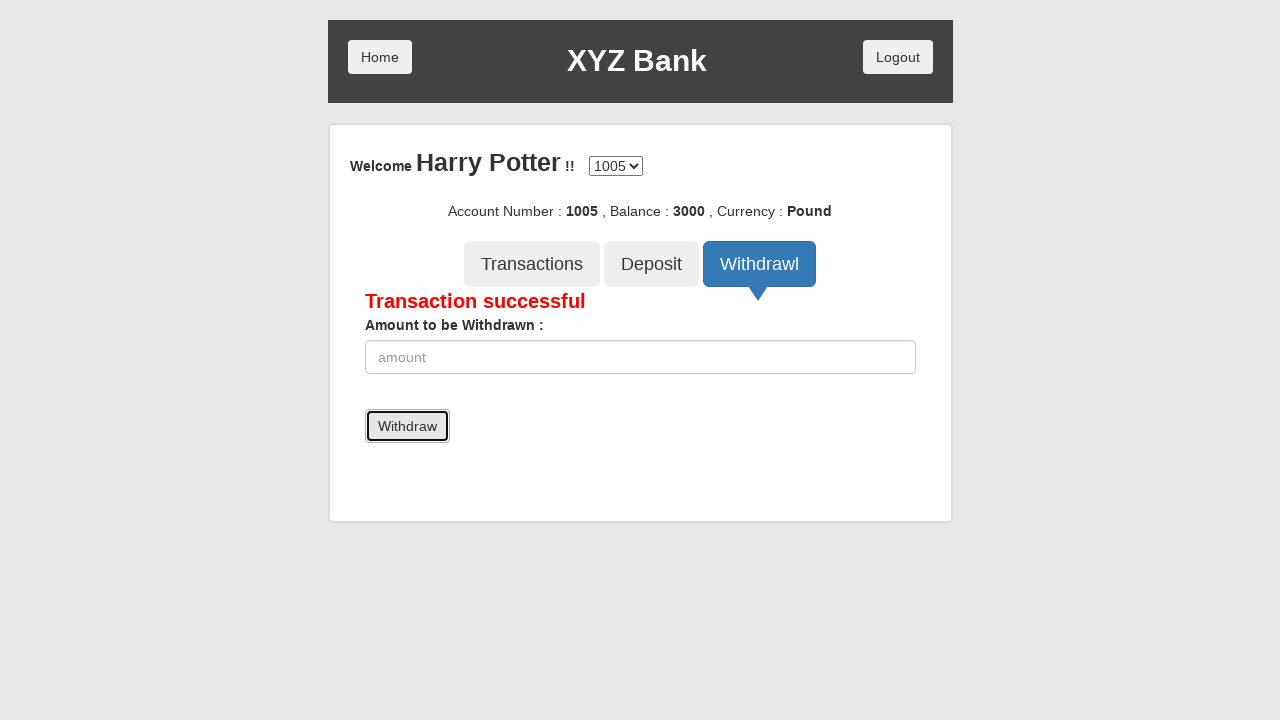

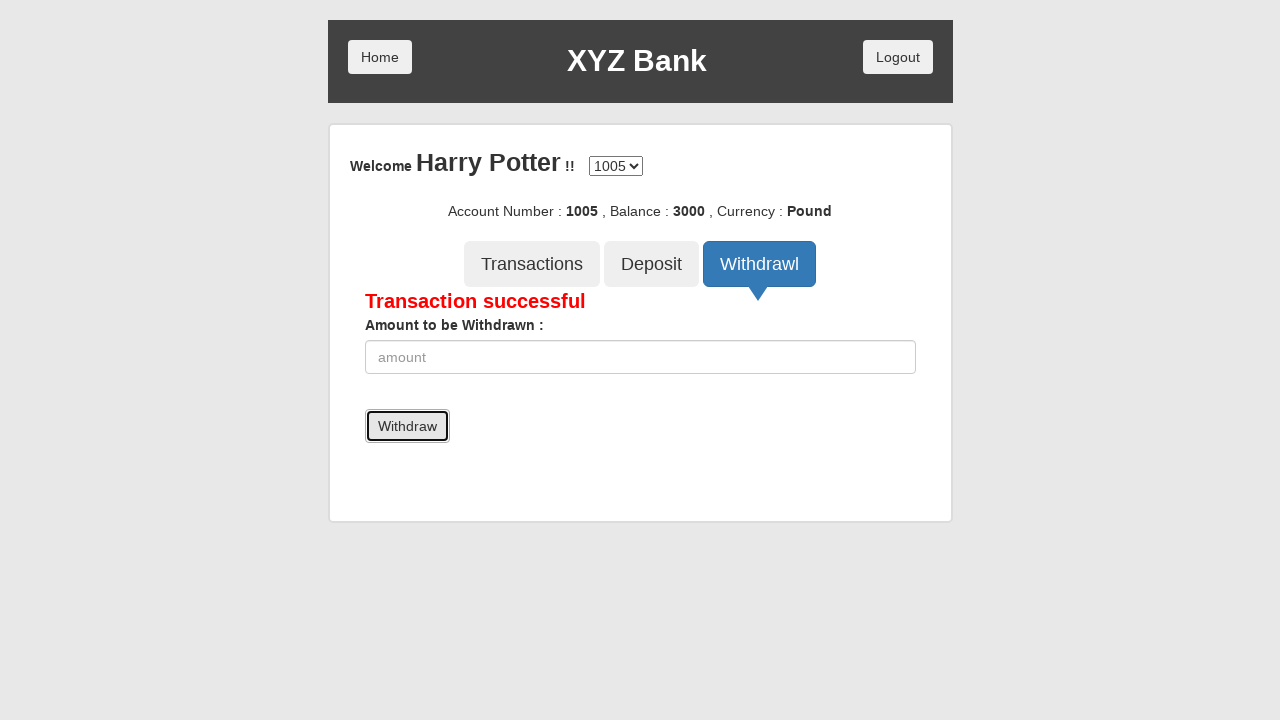